Tests radio button selection by finding all radio inputs in a form and selecting specific options (milk and water)

Starting URL: http://echoecho.com/htmlforms10.htm

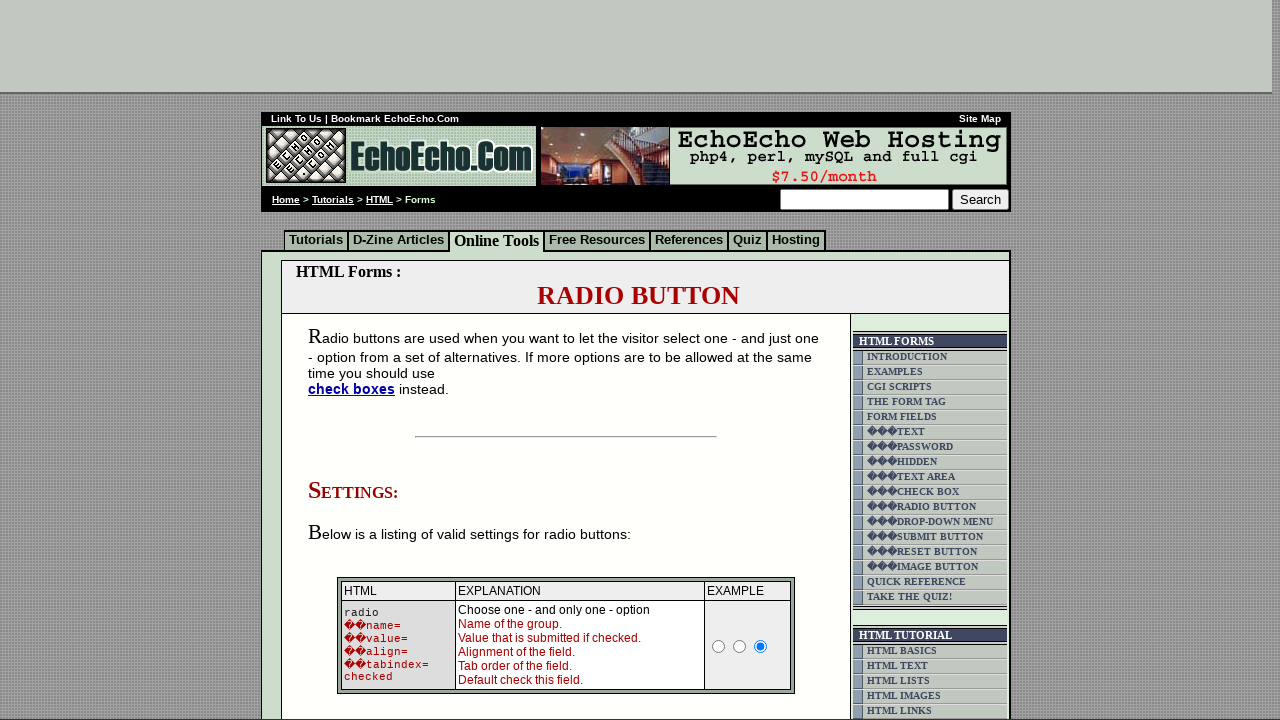

Navigated to radio buttons form page
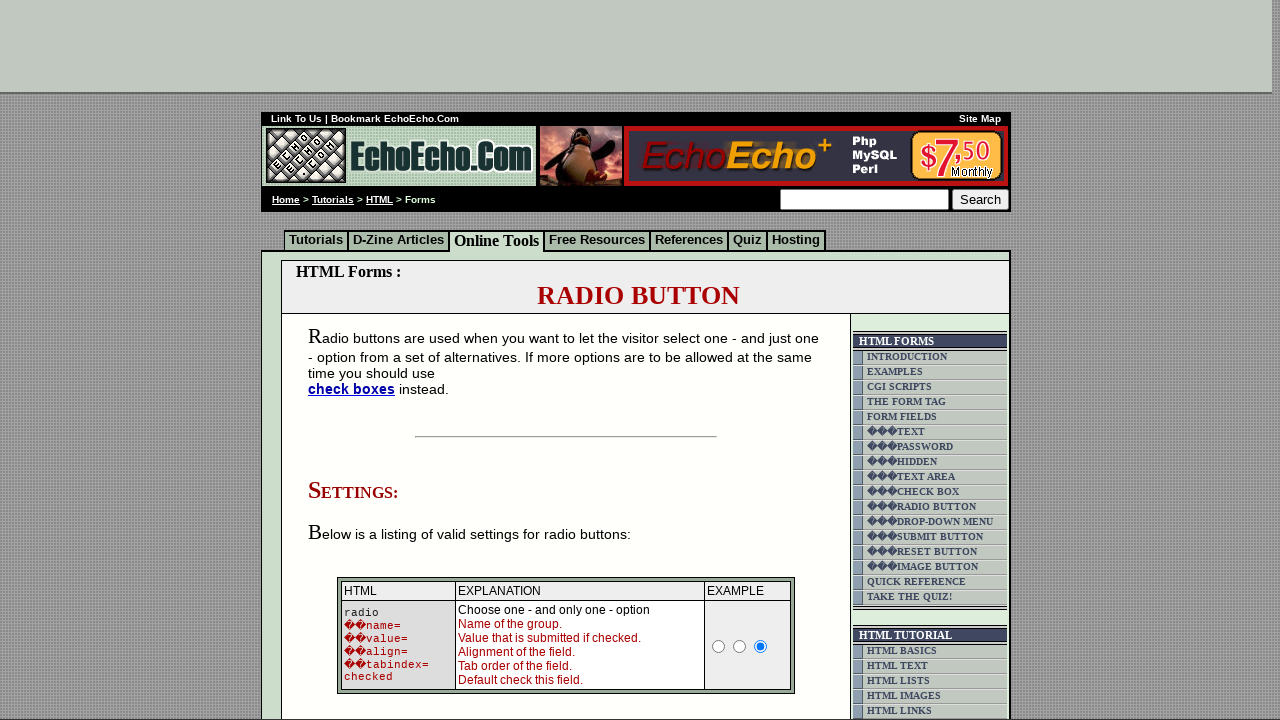

Located form block containing radio buttons
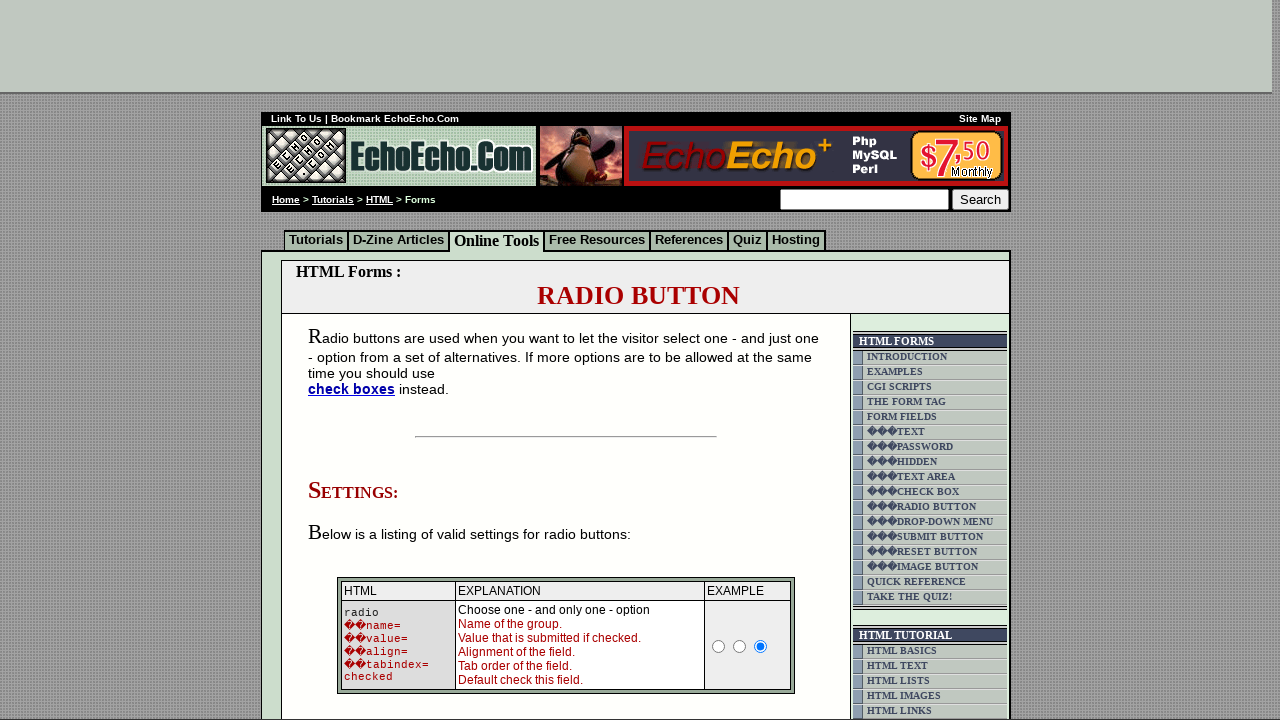

Retrieved all radio button inputs from form block
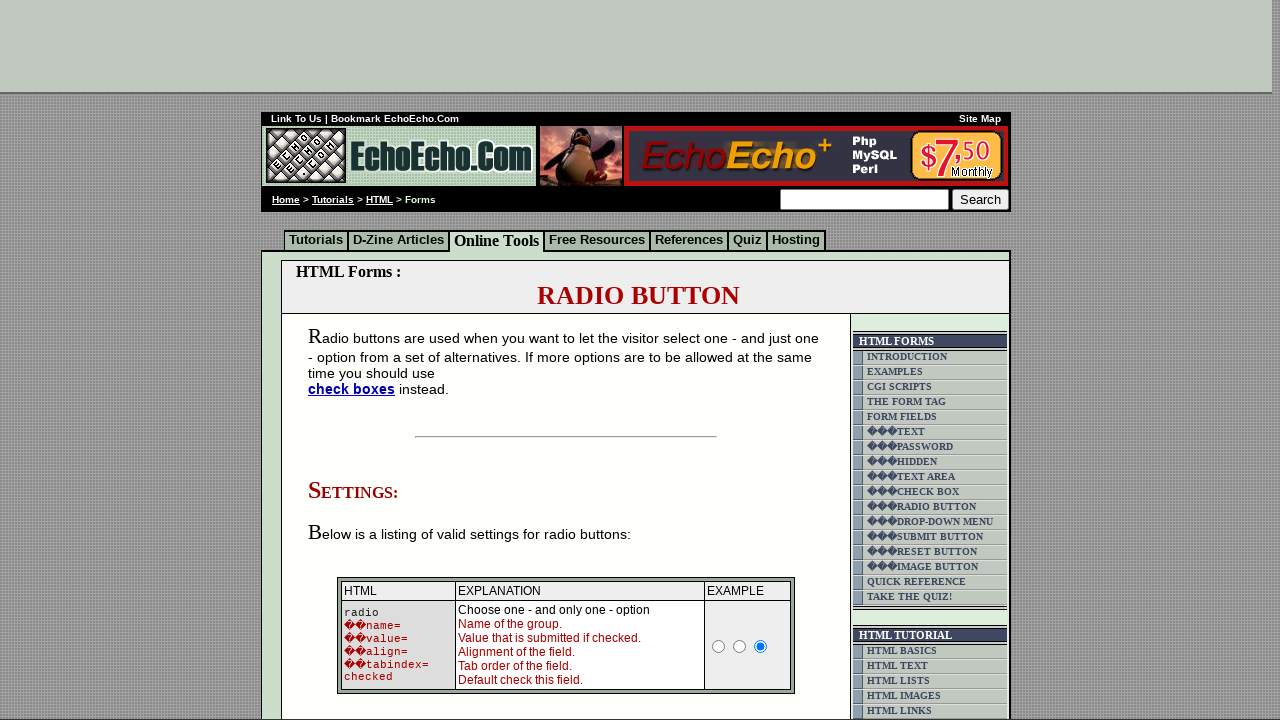

Selected 'milk' radio button option at (356, 360) on xpath=html/body/div[2]/table[9]/tbody/tr/td[4]/table/tbody/tr/td/div/span/form/t
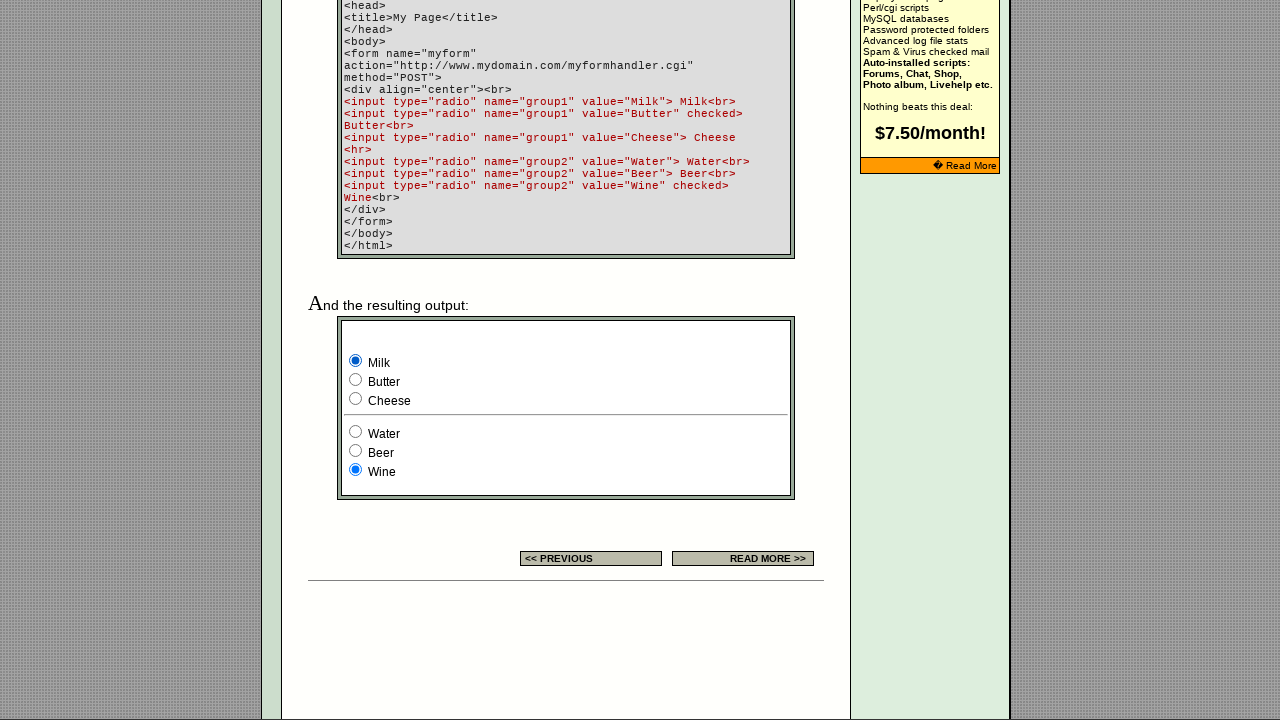

Selected 'water' radio button option at (356, 432) on xpath=html/body/div[2]/table[9]/tbody/tr/td[4]/table/tbody/tr/td/div/span/form/t
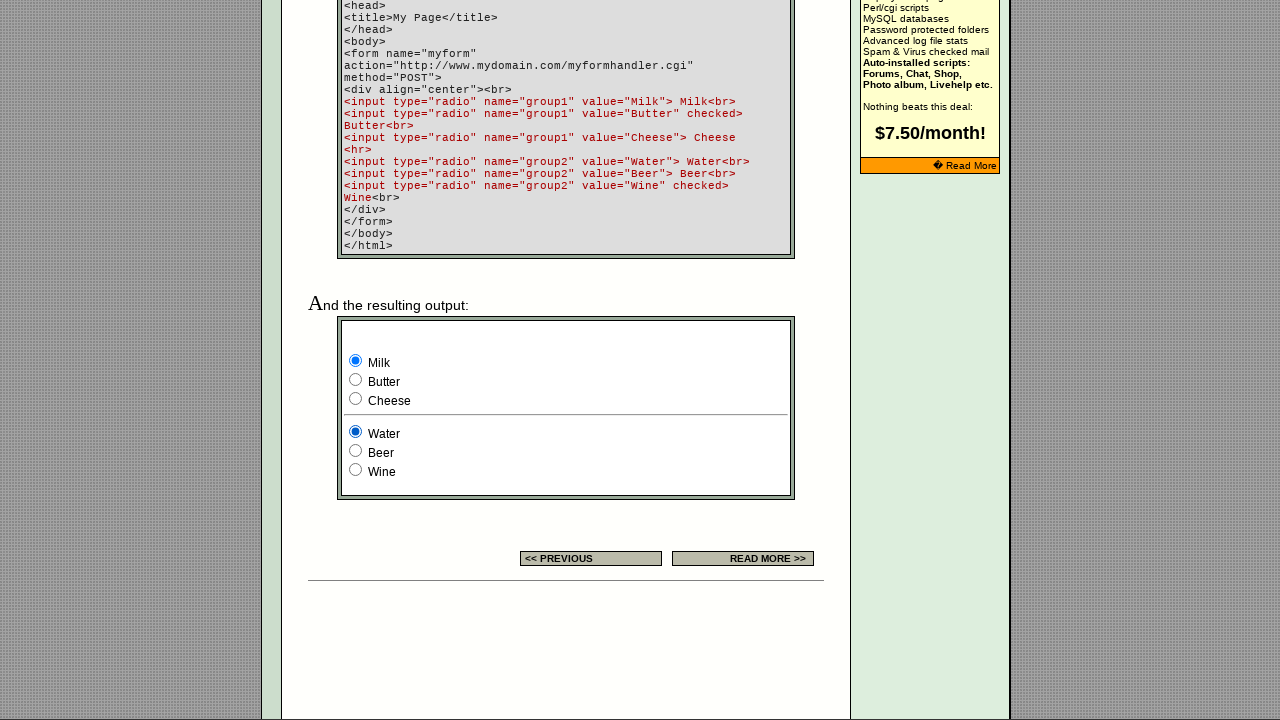

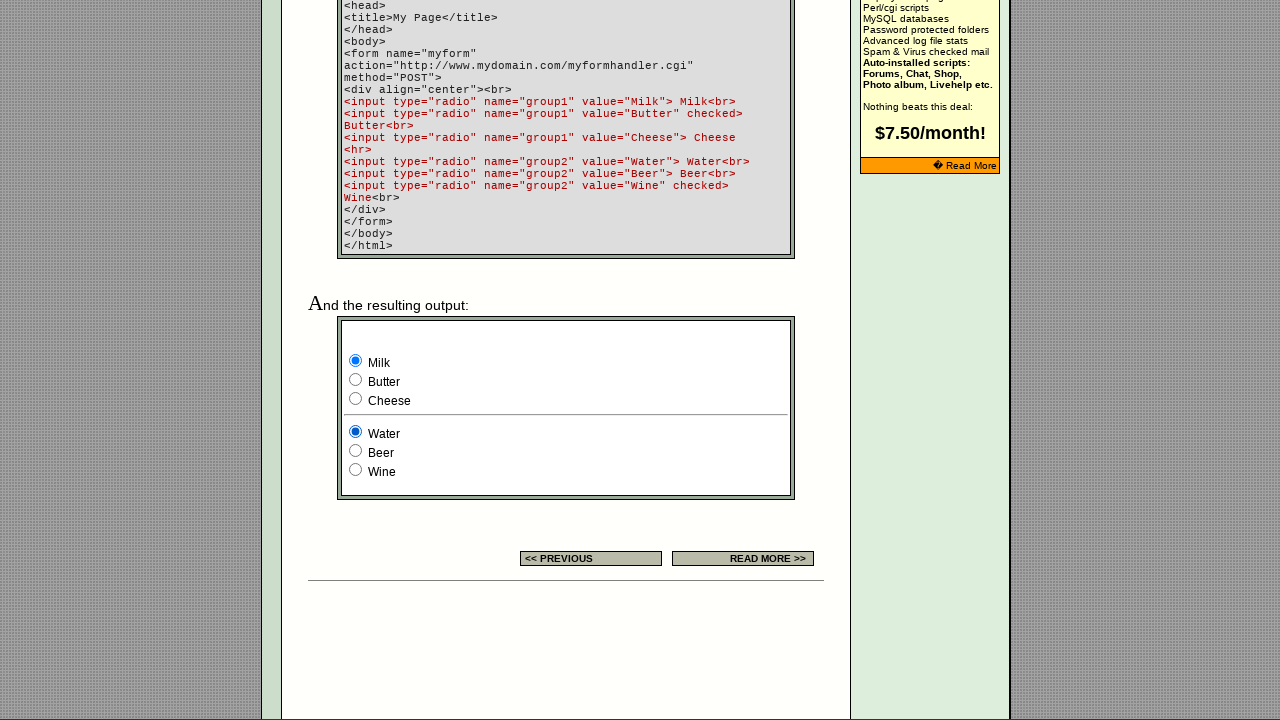